Tests different types of JavaScript alerts including simple alert acceptance, confirmation dialog dismissal, and prompt dialog with text input

Starting URL: https://demoqa.com/alerts

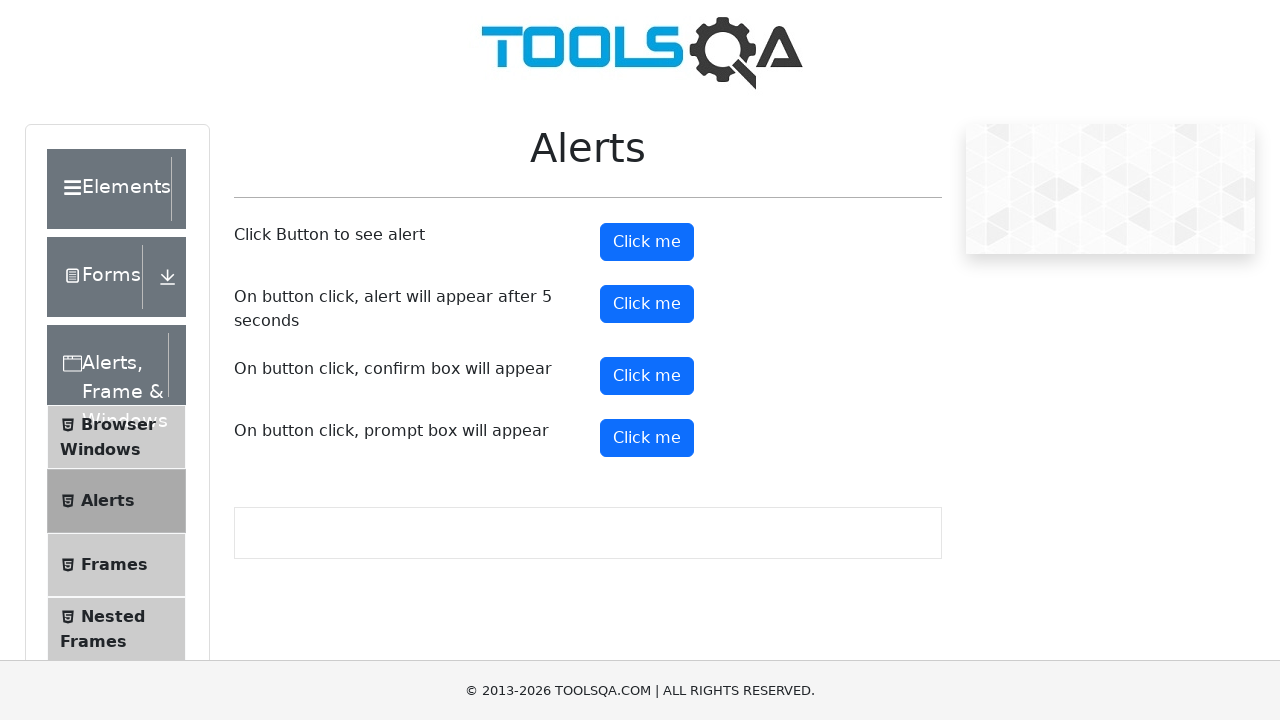

Clicked alert button to trigger simple alert at (647, 242) on xpath=//*[@id='alertButton']
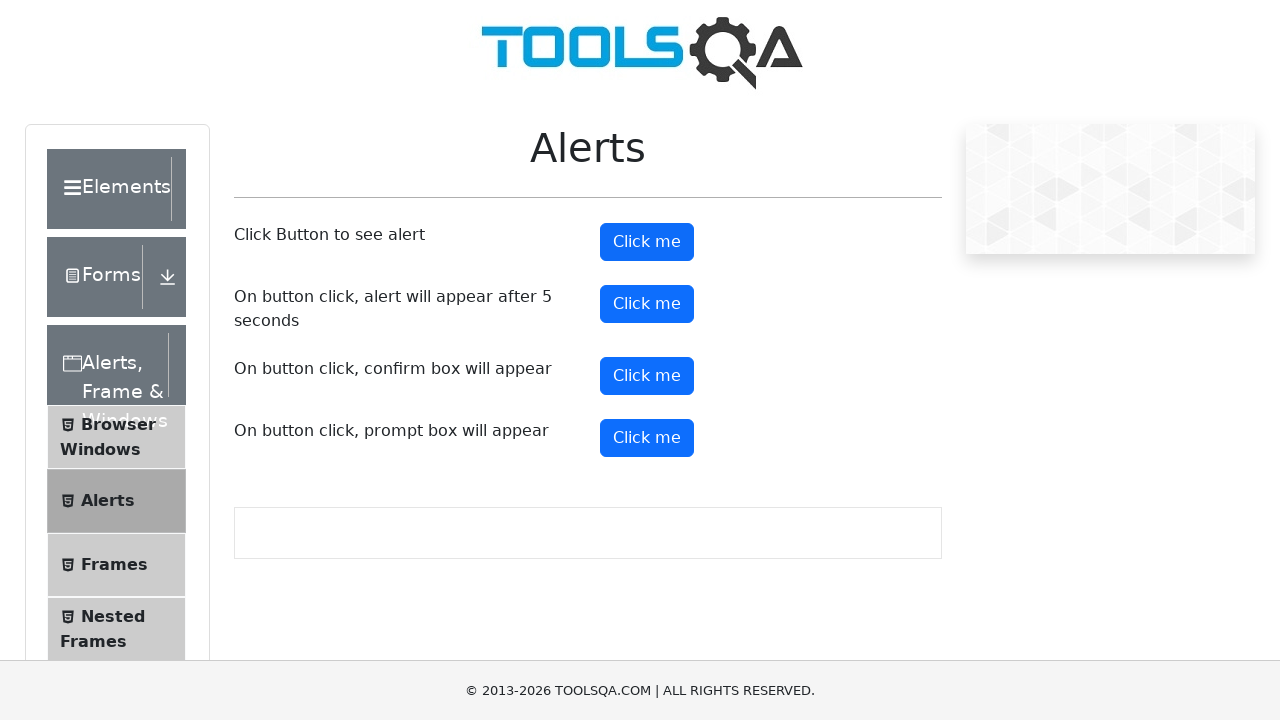

Accepted simple alert dialog
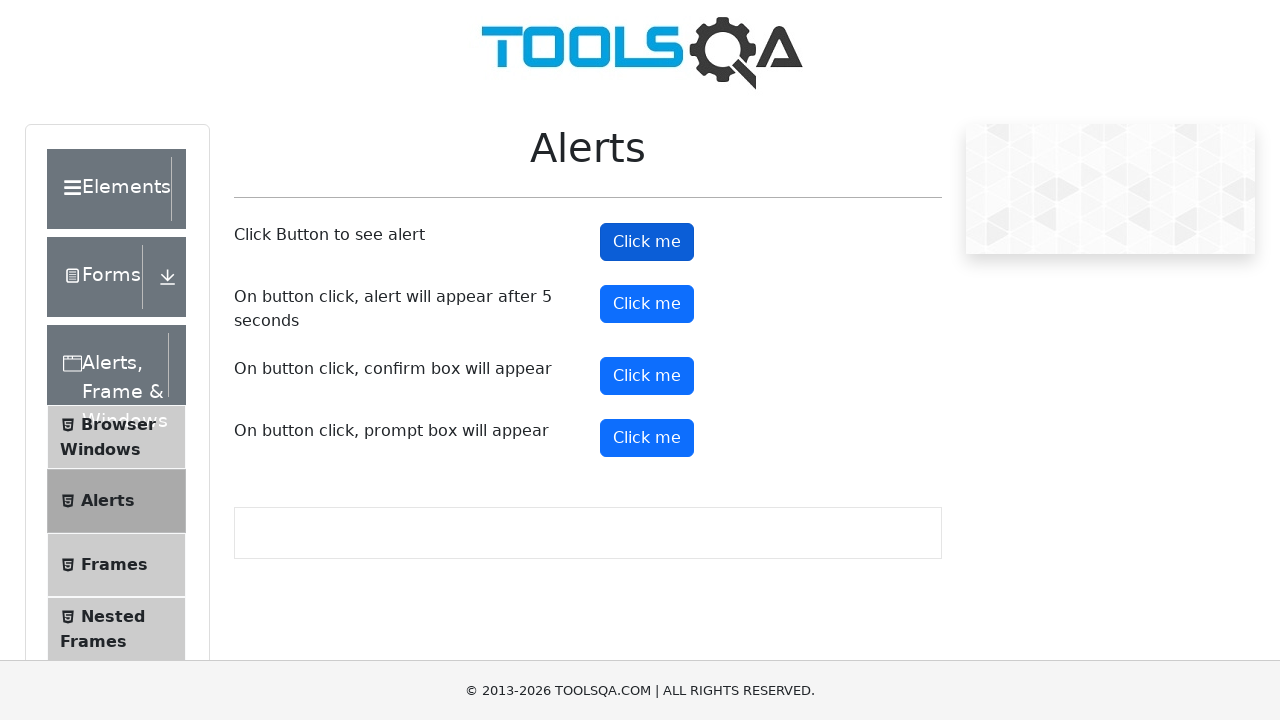

Clicked confirm button to trigger confirmation dialog at (647, 376) on xpath=//*[@id='confirmButton']
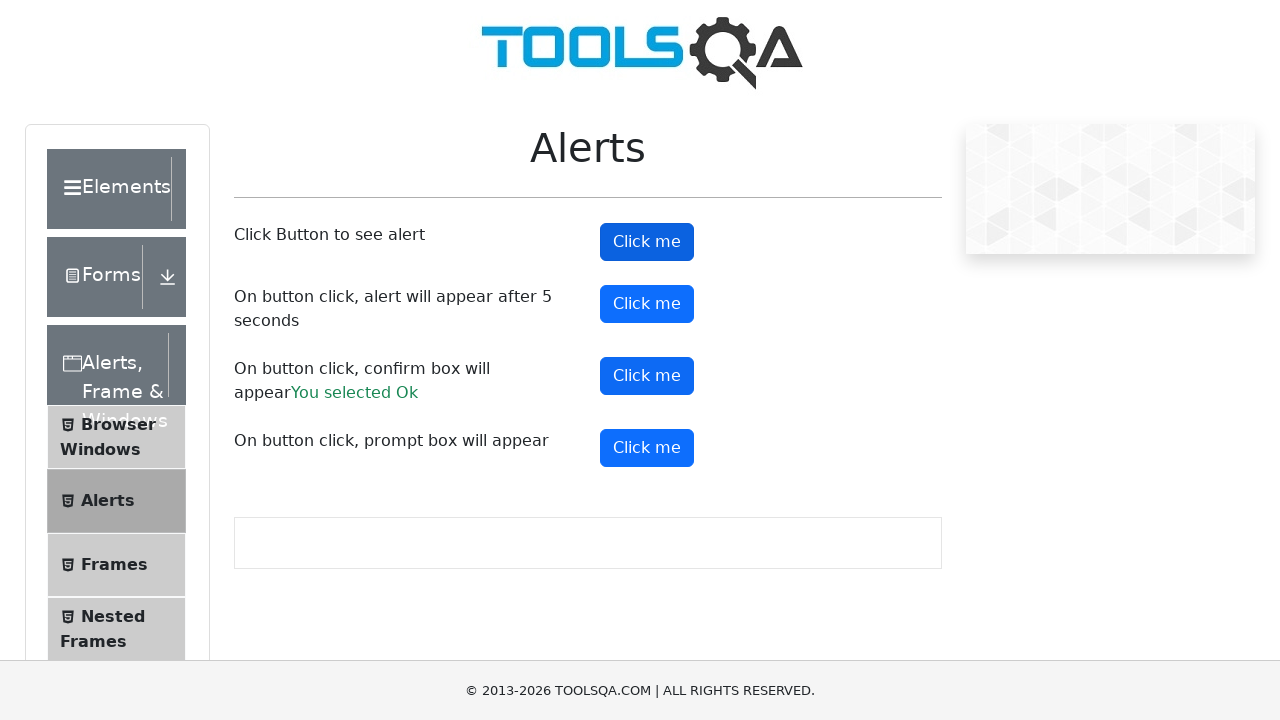

Dismissed confirmation dialog
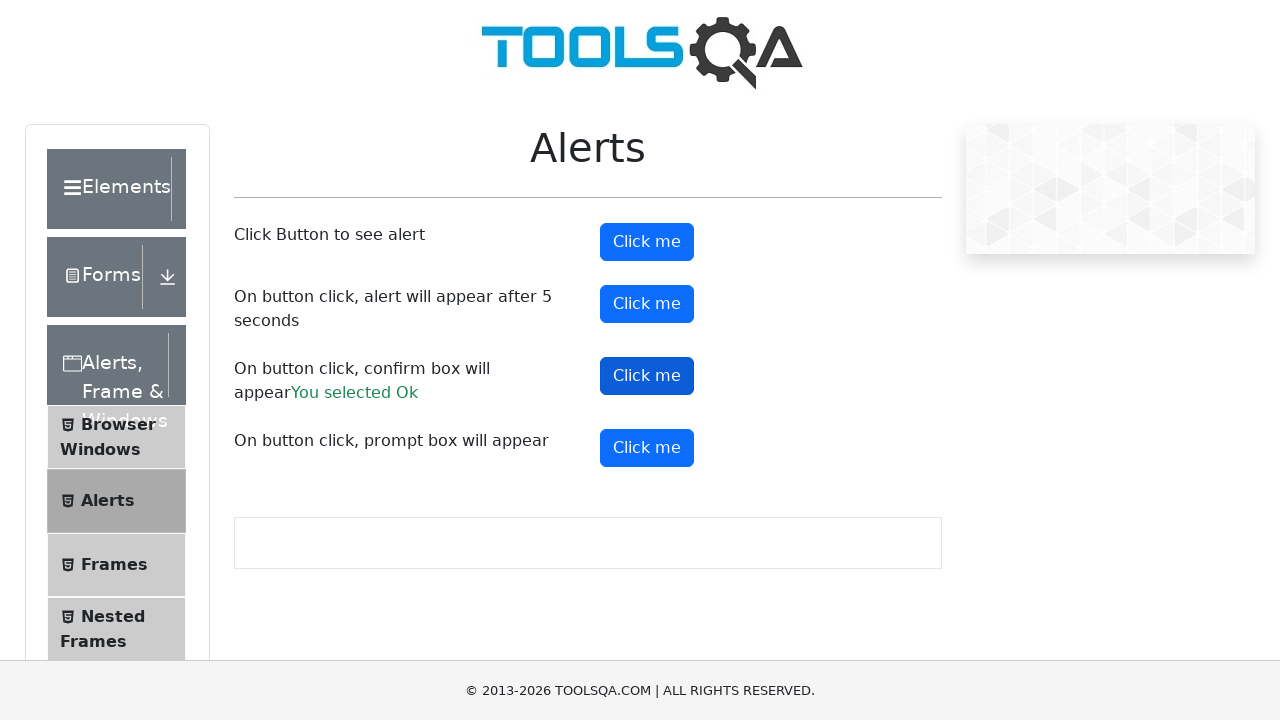

Clicked prompt button to trigger prompt dialog at (647, 448) on xpath=//*[@id='promtButton']
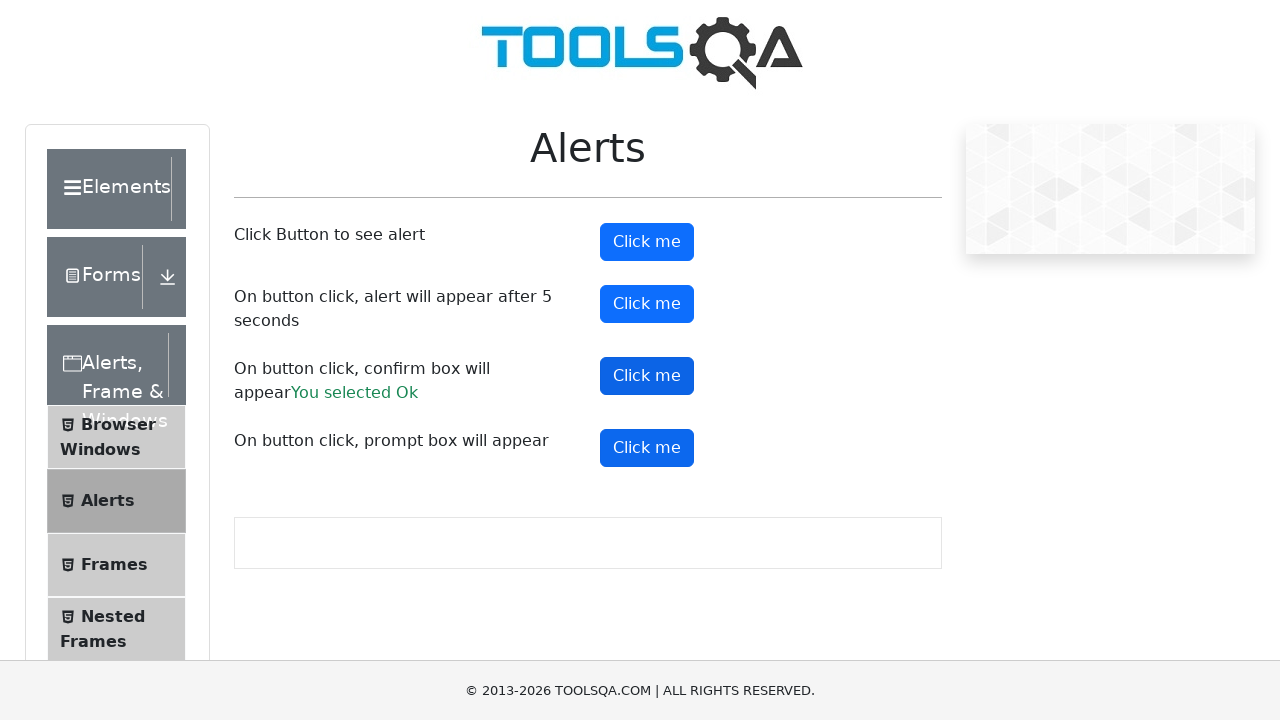

Accepted prompt dialog and entered text 'Priya'
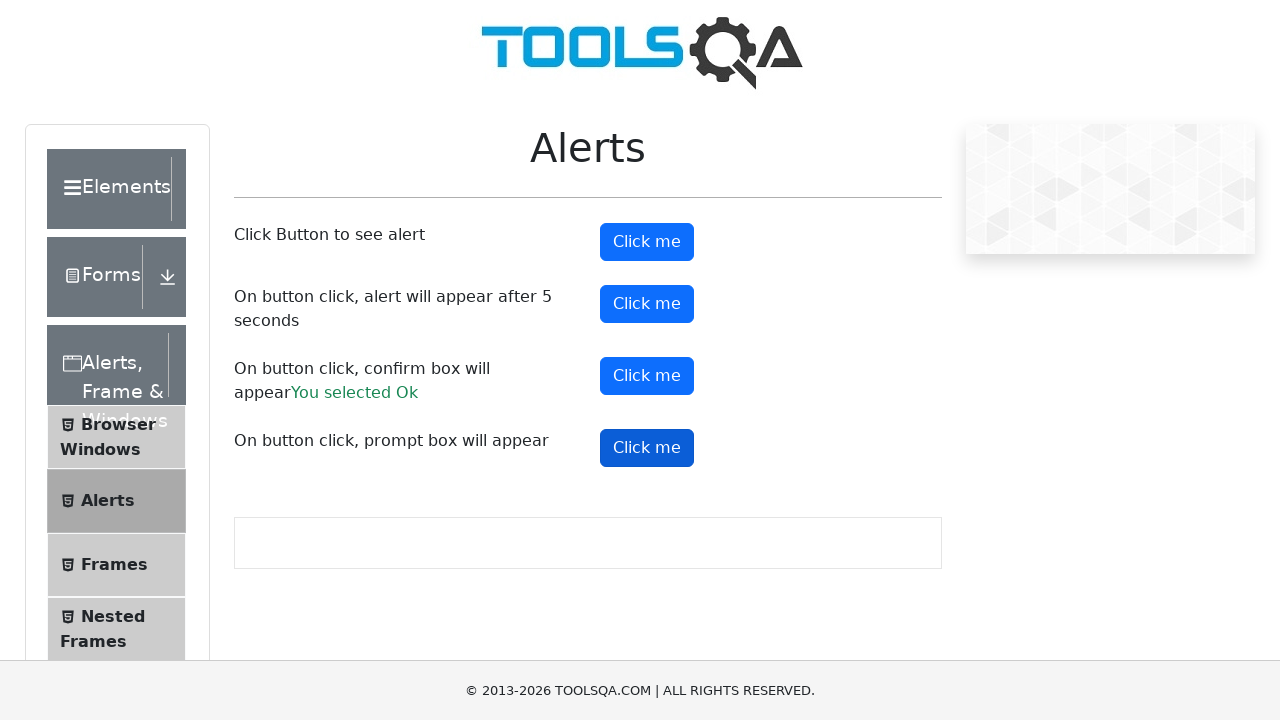

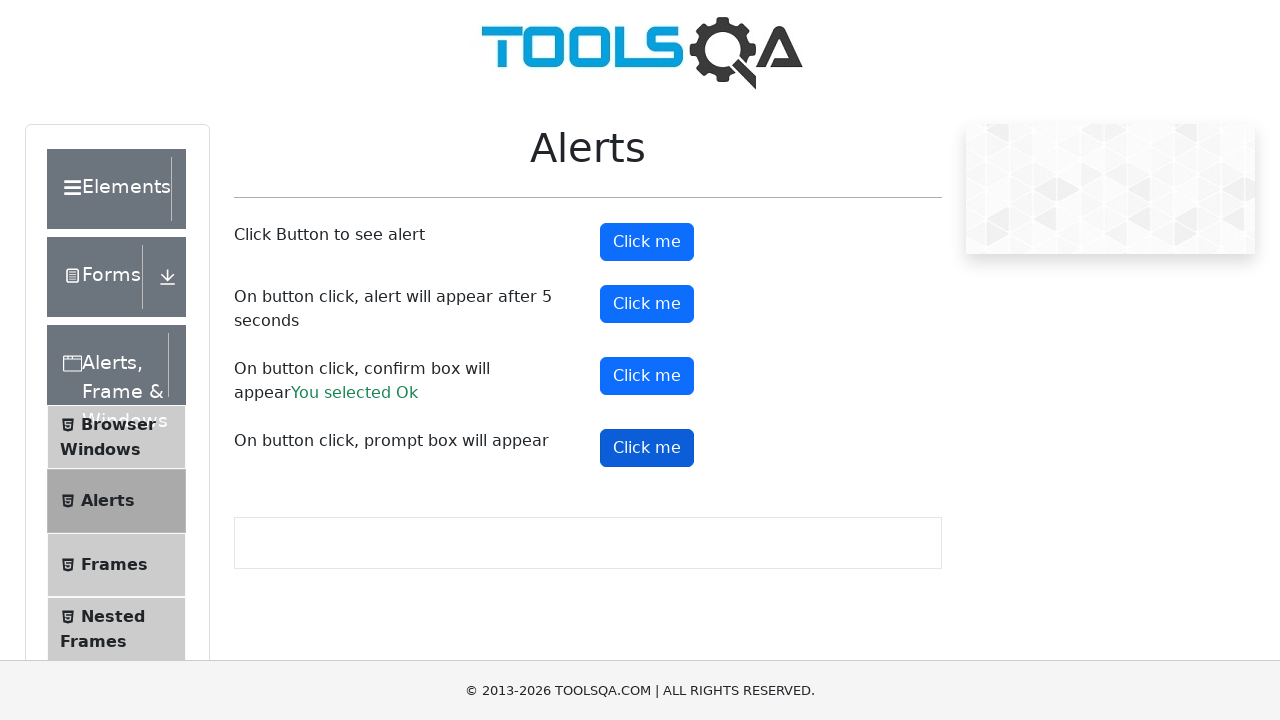